Tests a verification button flow by clicking a verify button and checking that a success message appears containing the text "successful".

Starting URL: http://suninjuly.github.io/wait1.html

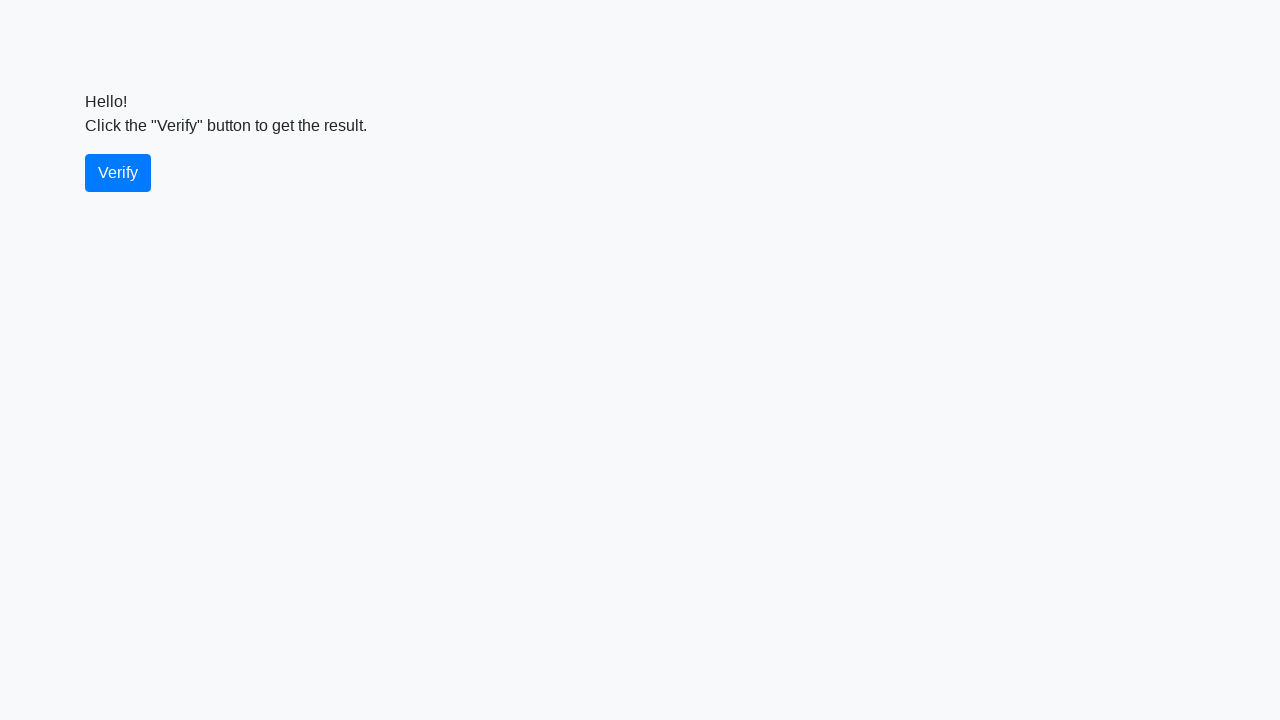

Clicked the verify button at (118, 173) on #verify
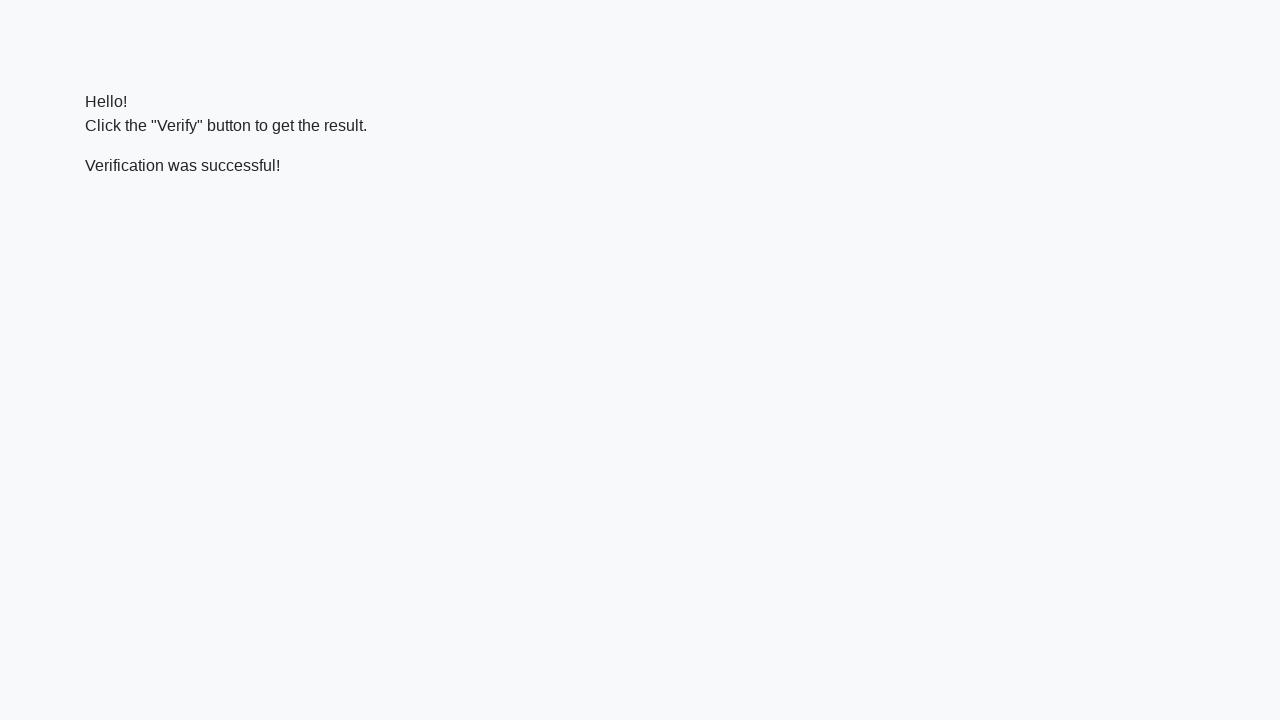

Waited for success message to appear
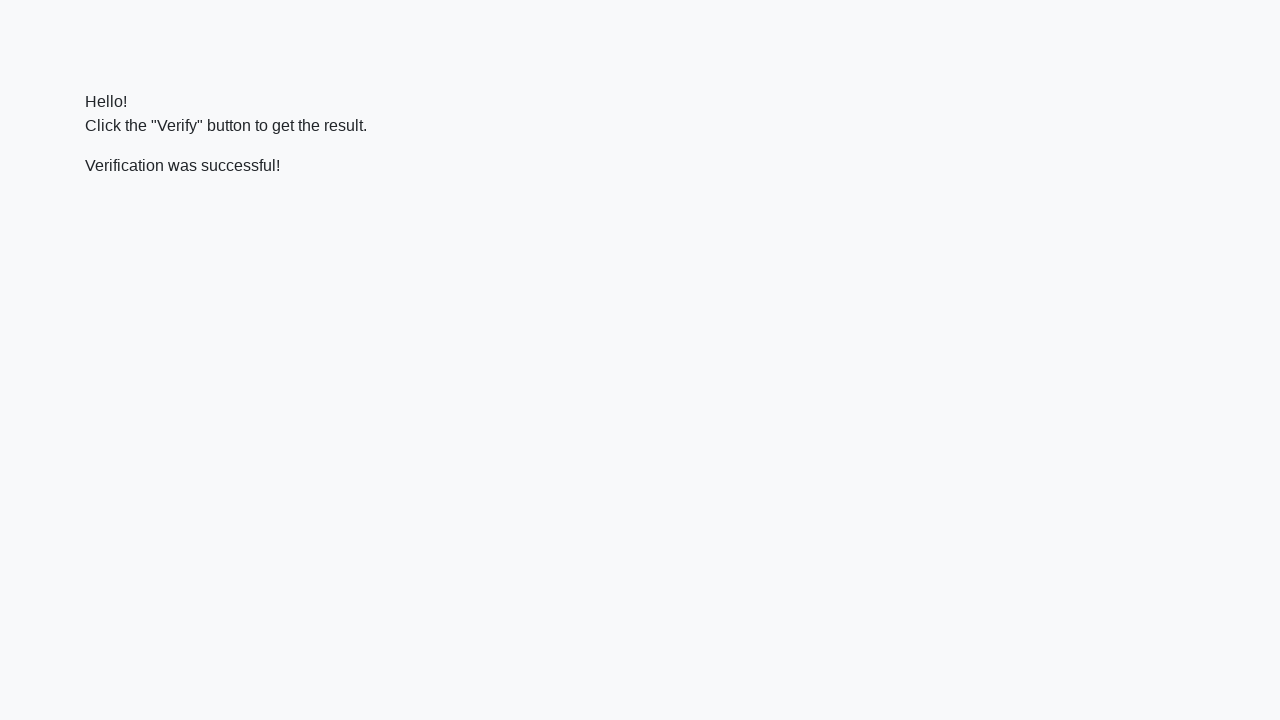

Verified that success message contains 'successful'
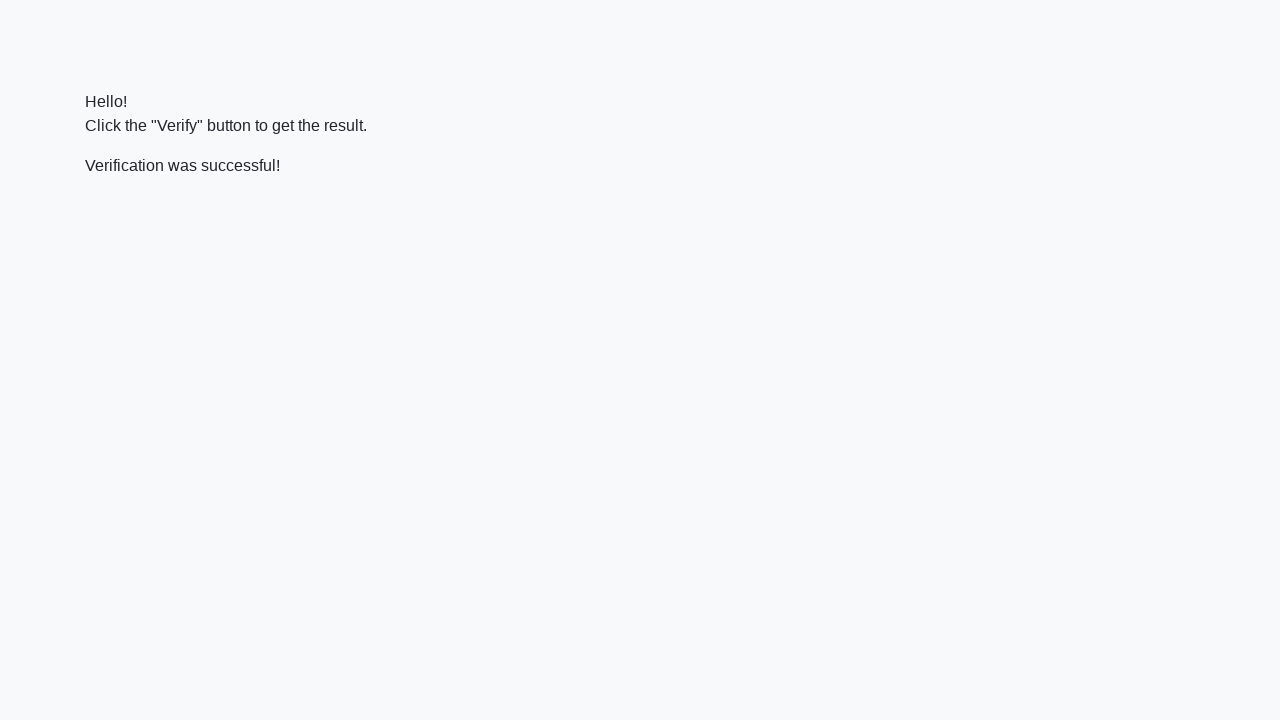

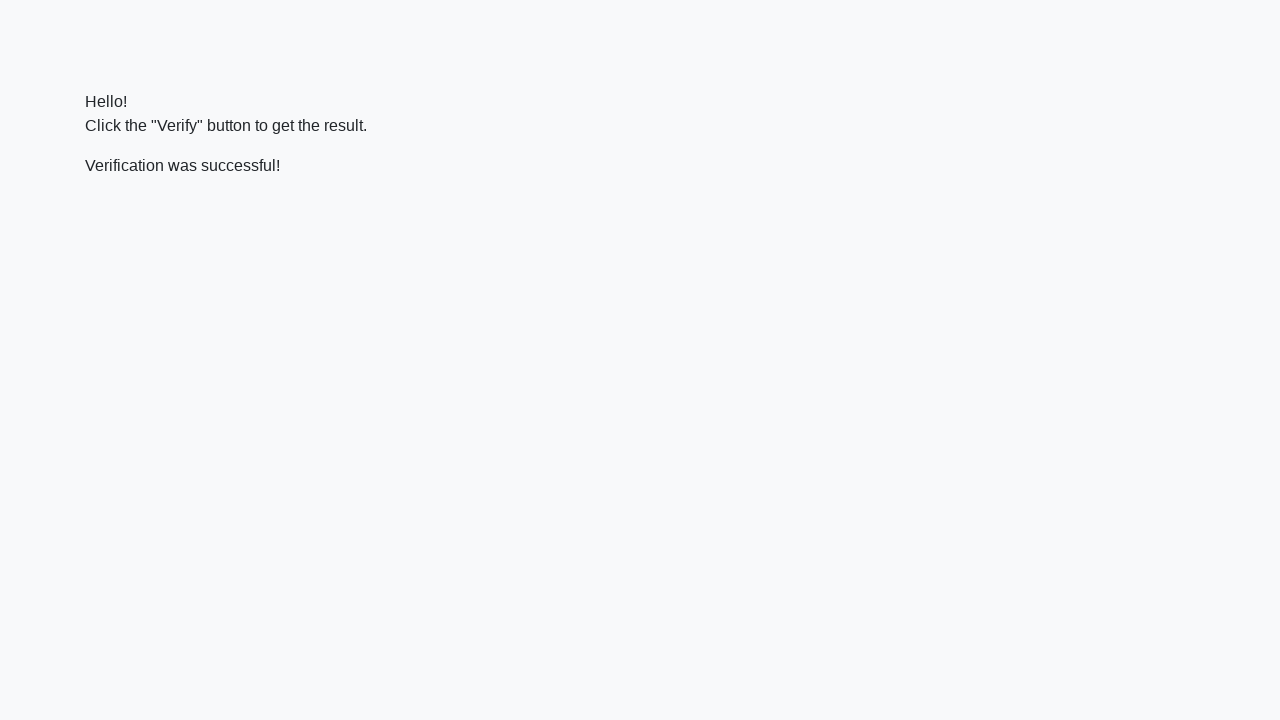